Tests various types of JavaScript alerts including simple alerts, timer alerts, confirmation dialogs, and prompt dialogs by triggering them and interacting with each type appropriately

Starting URL: https://demoqa.com/alerts

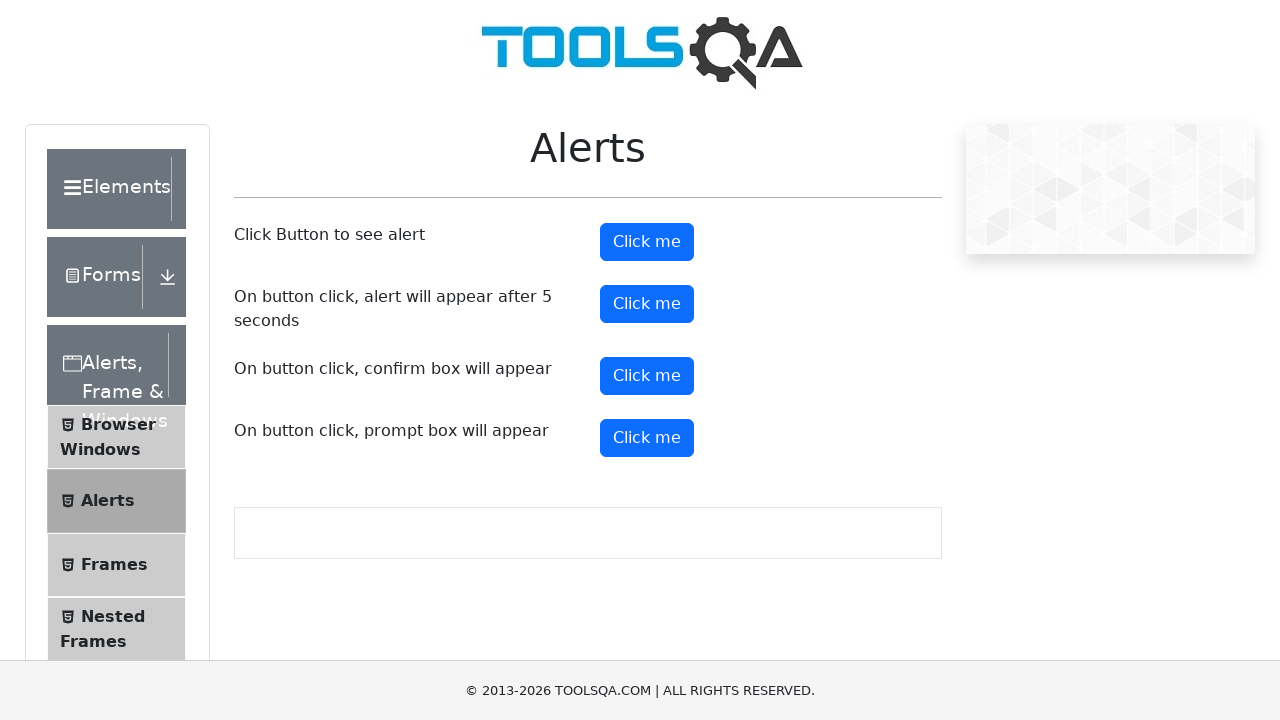

Scrolled down 350px to make alert buttons visible
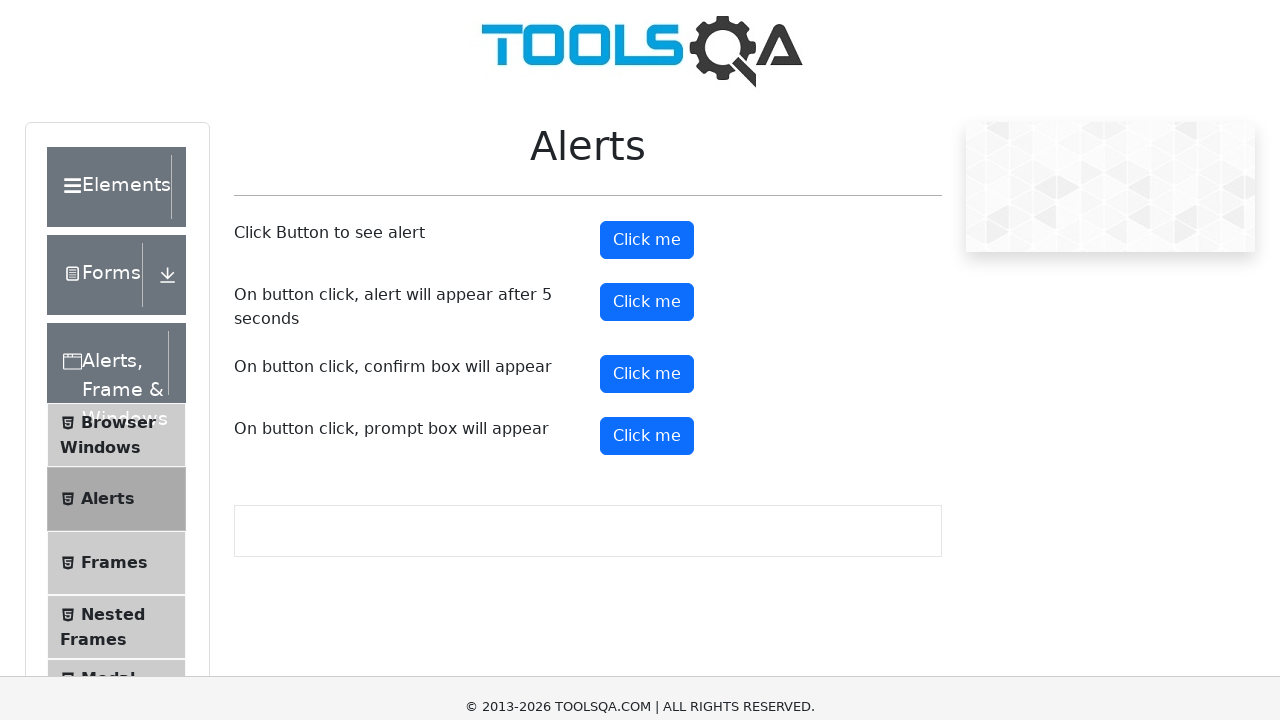

Clicked simple alert button at (647, 19) on #alertButton
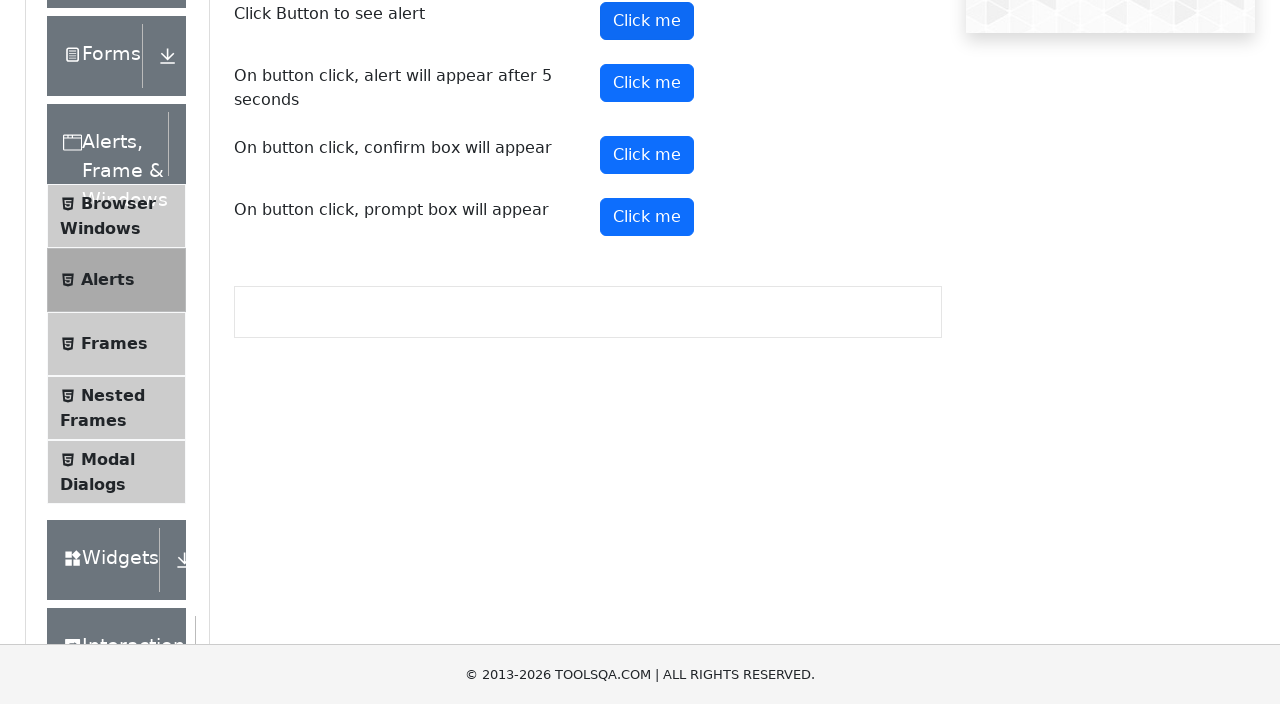

Waited 3 seconds for simple alert to appear
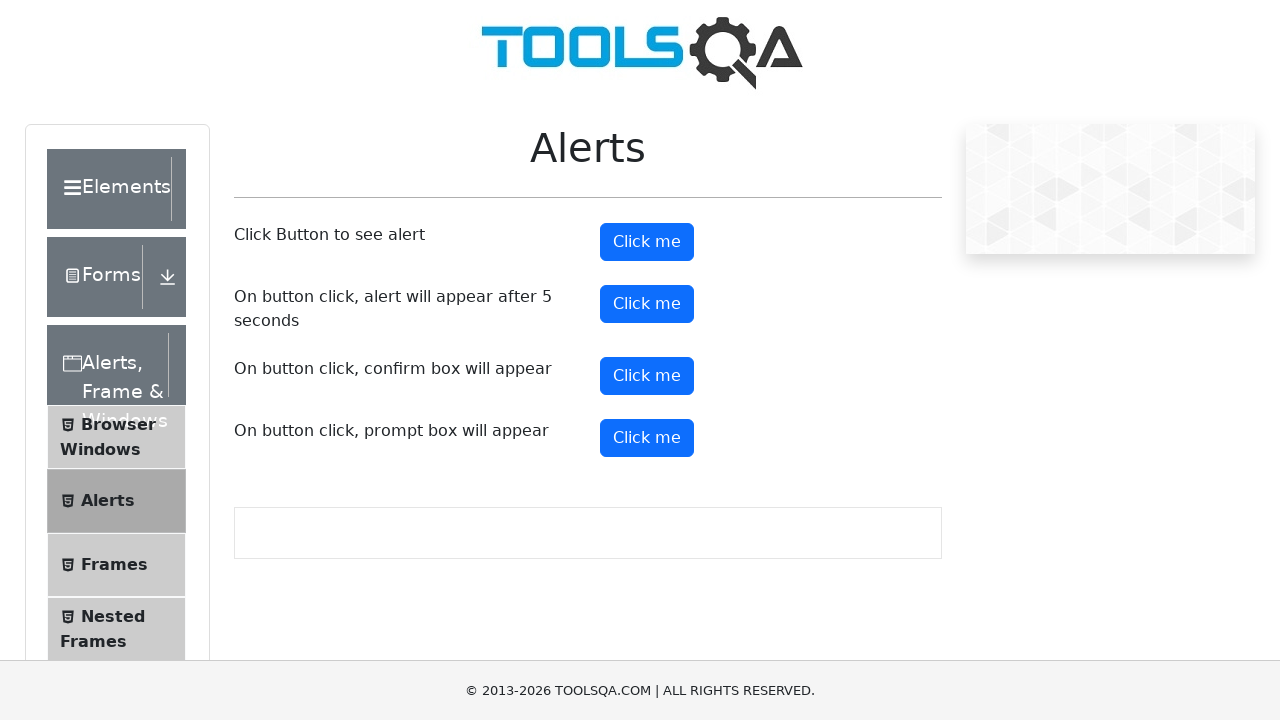

Set up dialog handler to accept alerts
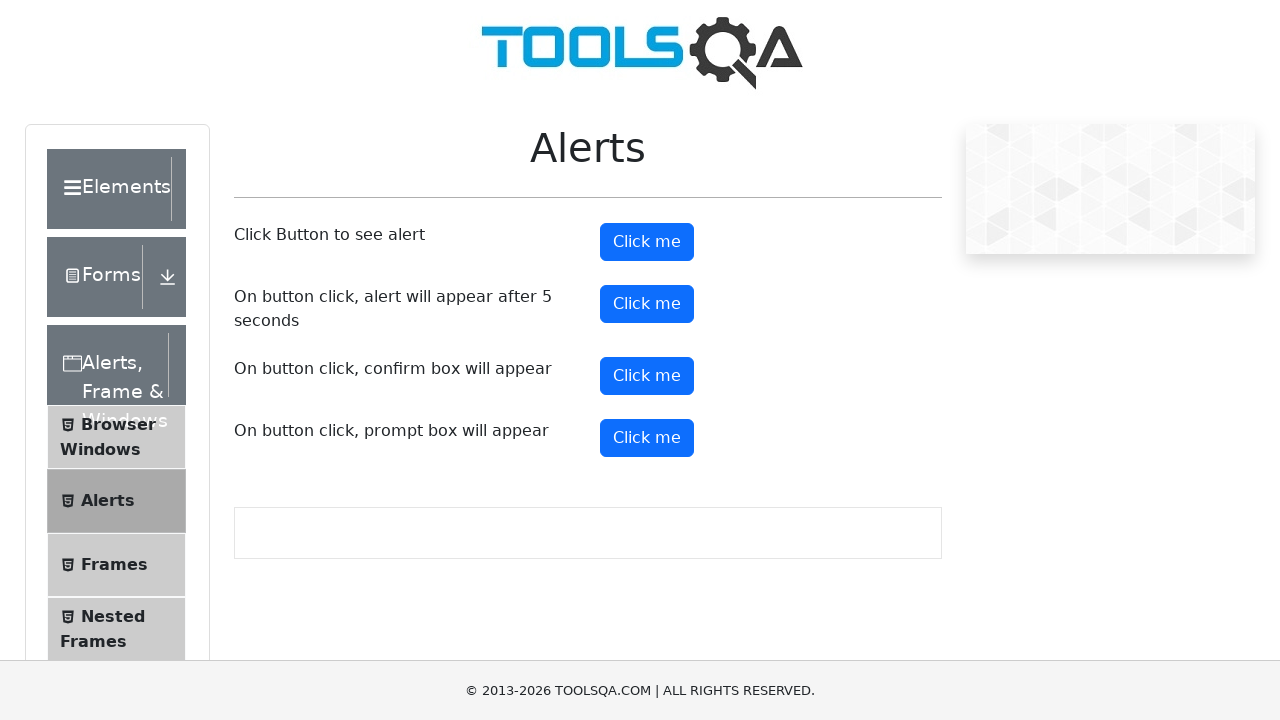

Clicked alert button again to trigger and accept simple alert at (647, 242) on #alertButton
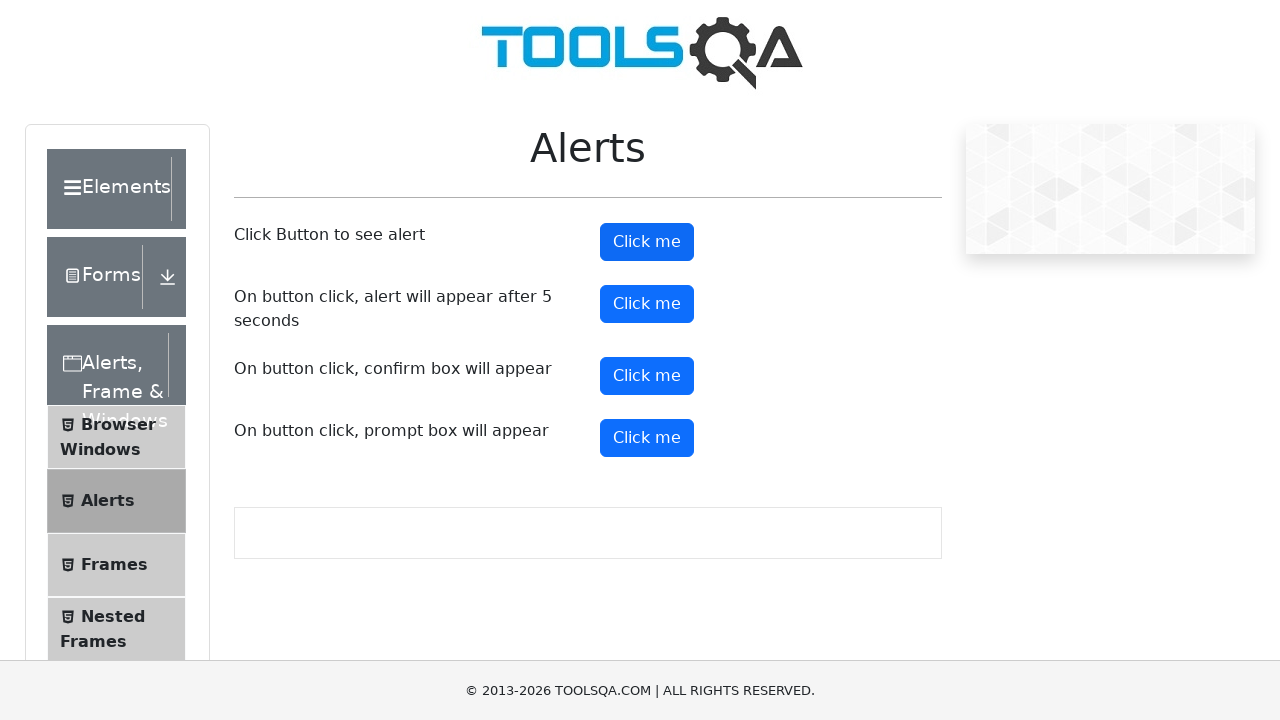

Clicked timer alert button at (647, 304) on #timerAlertButton
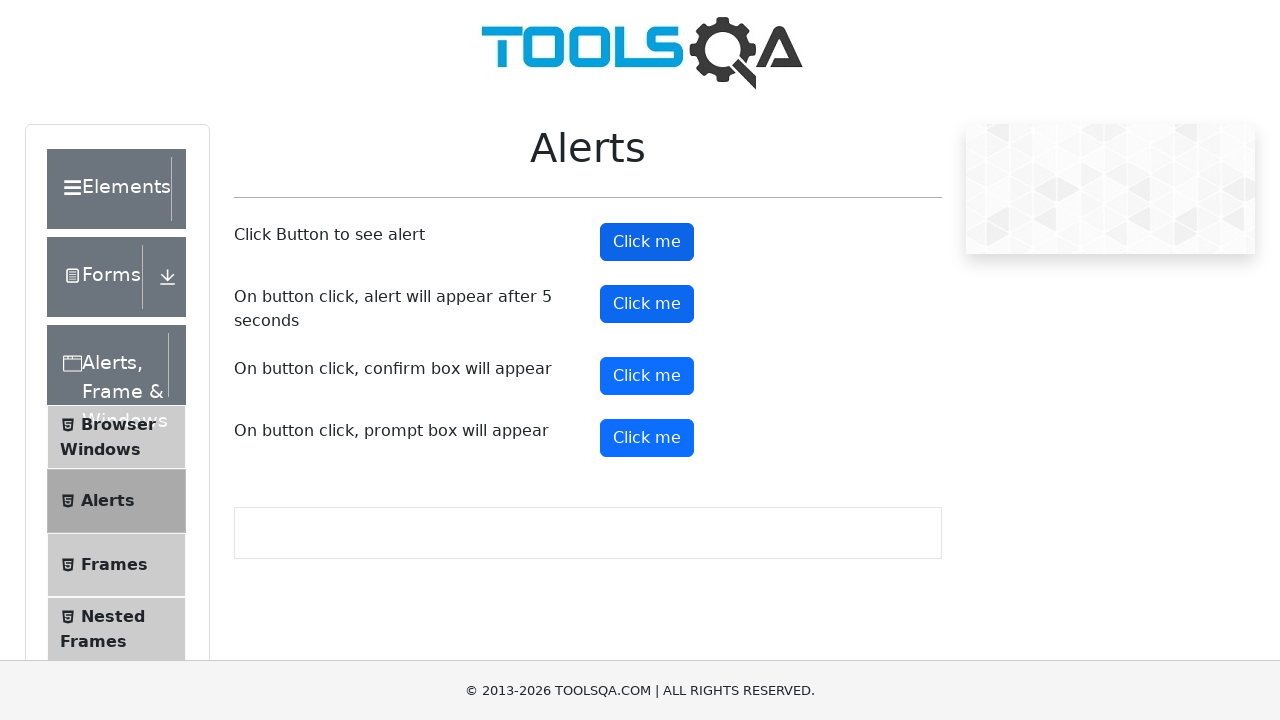

Waited 5 seconds for timer alert to appear
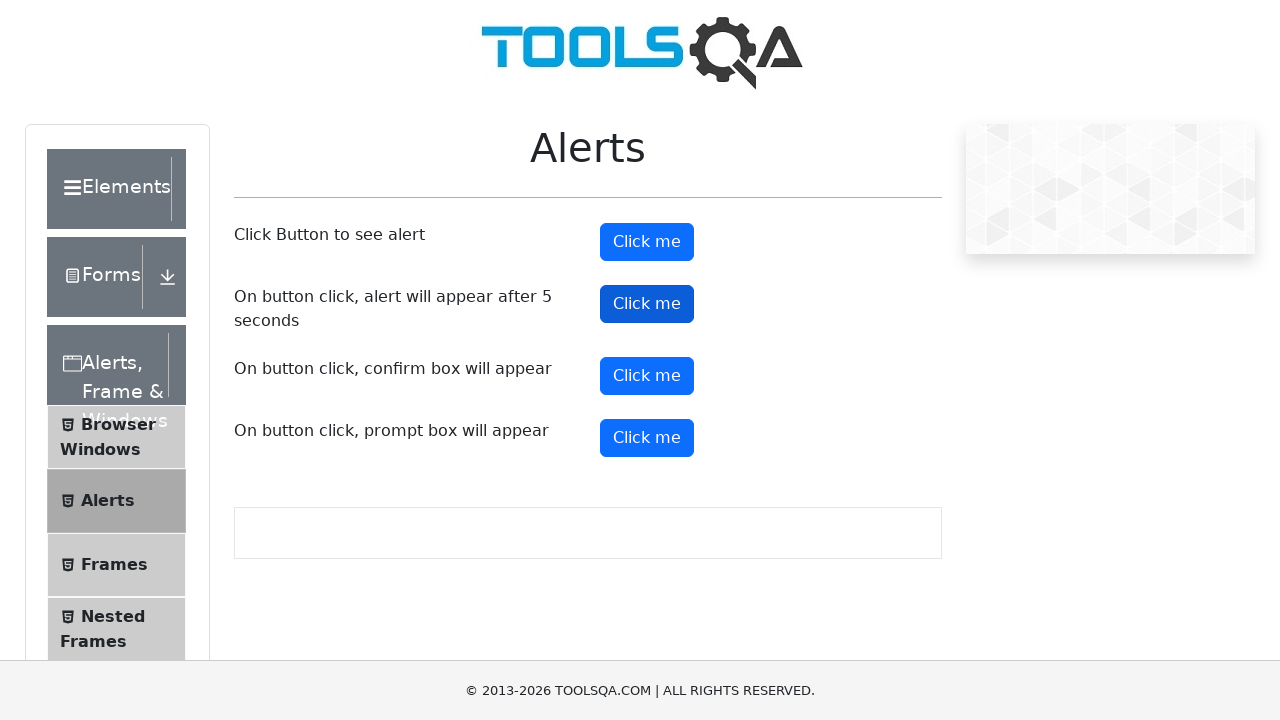

Set up dialog handler to accept timer alert
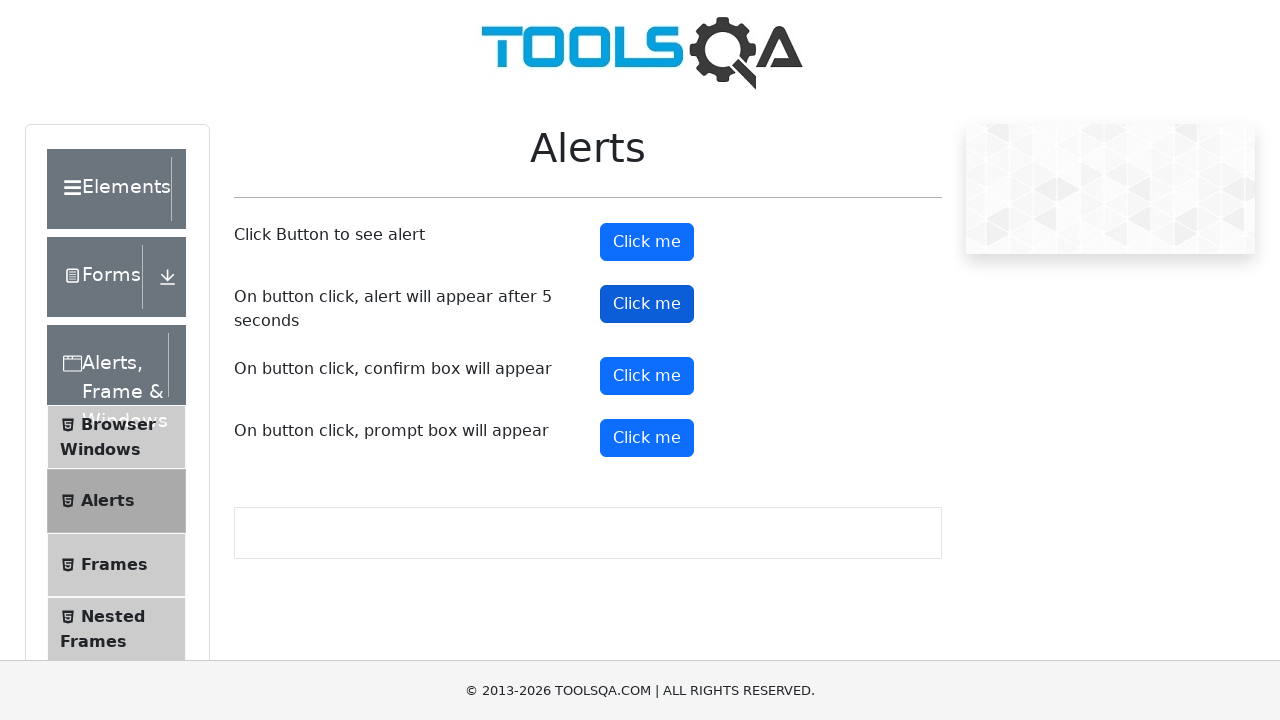

Re-triggered timer alert button and accepted the dialog
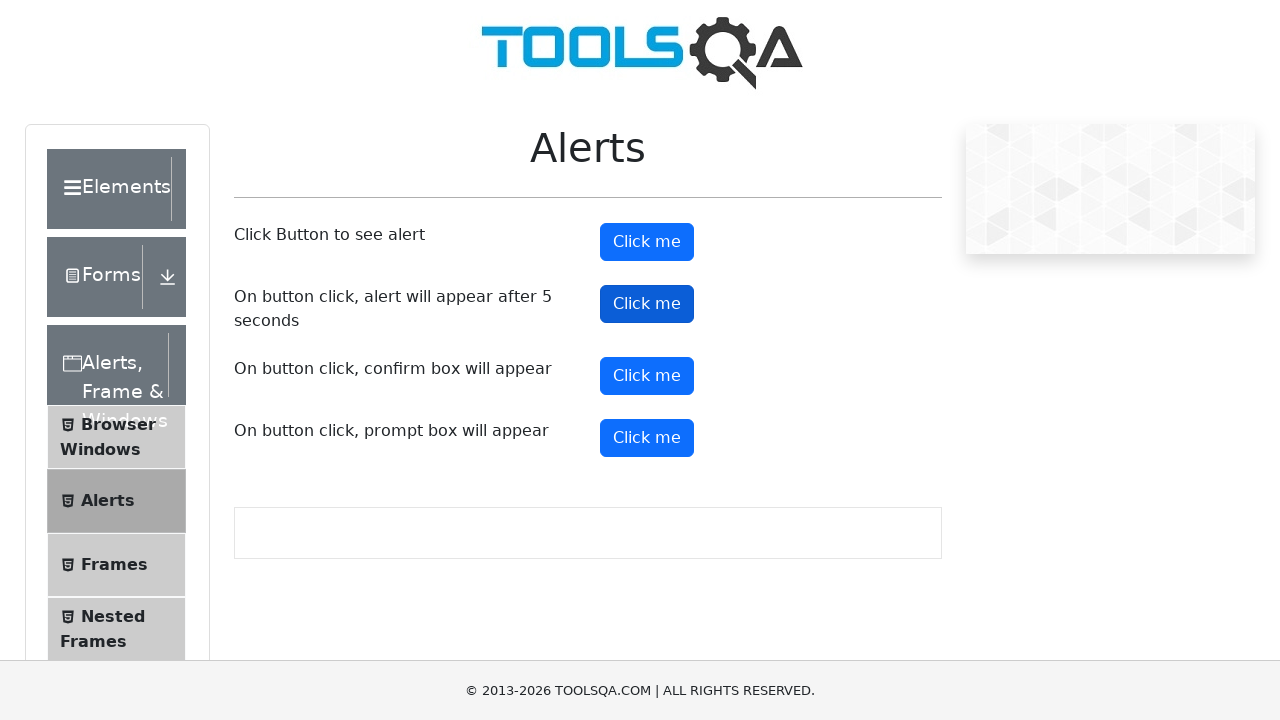

Clicked confirmation dialog button at (647, 376) on #confirmButton
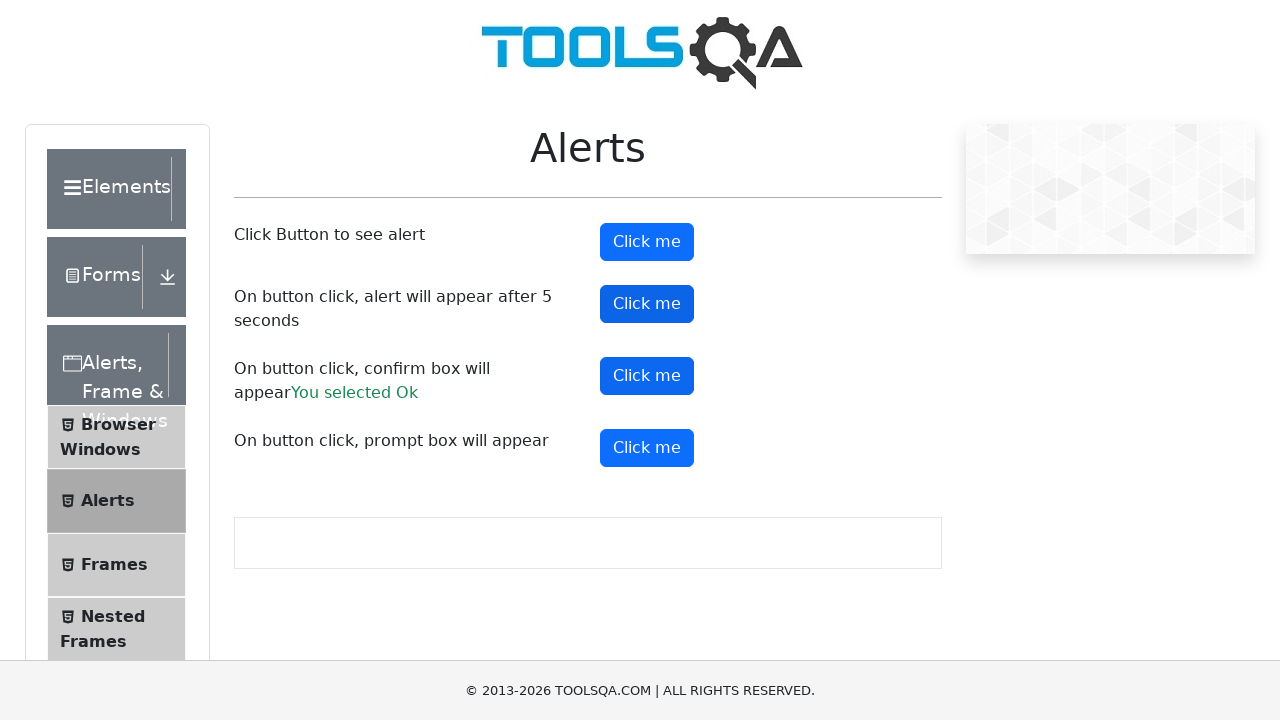

Waited 5 seconds for confirmation dialog to appear
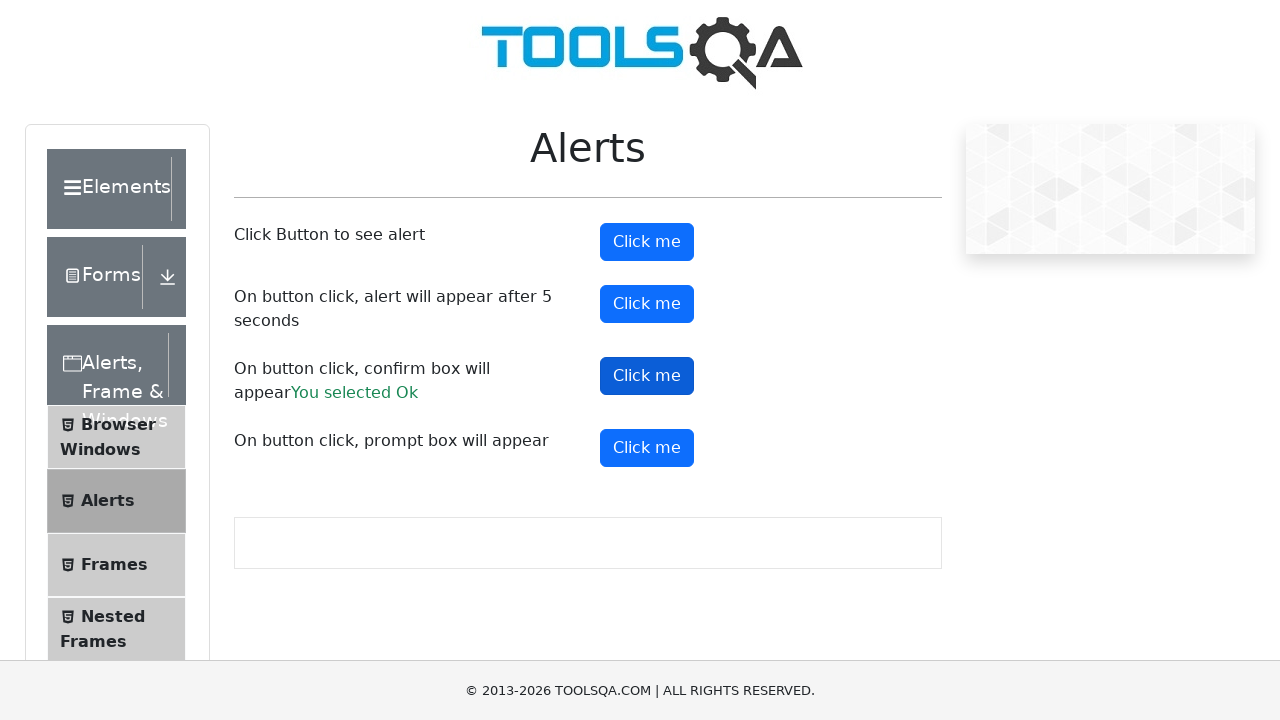

Set up dialog handler to dismiss/cancel confirmation dialogs
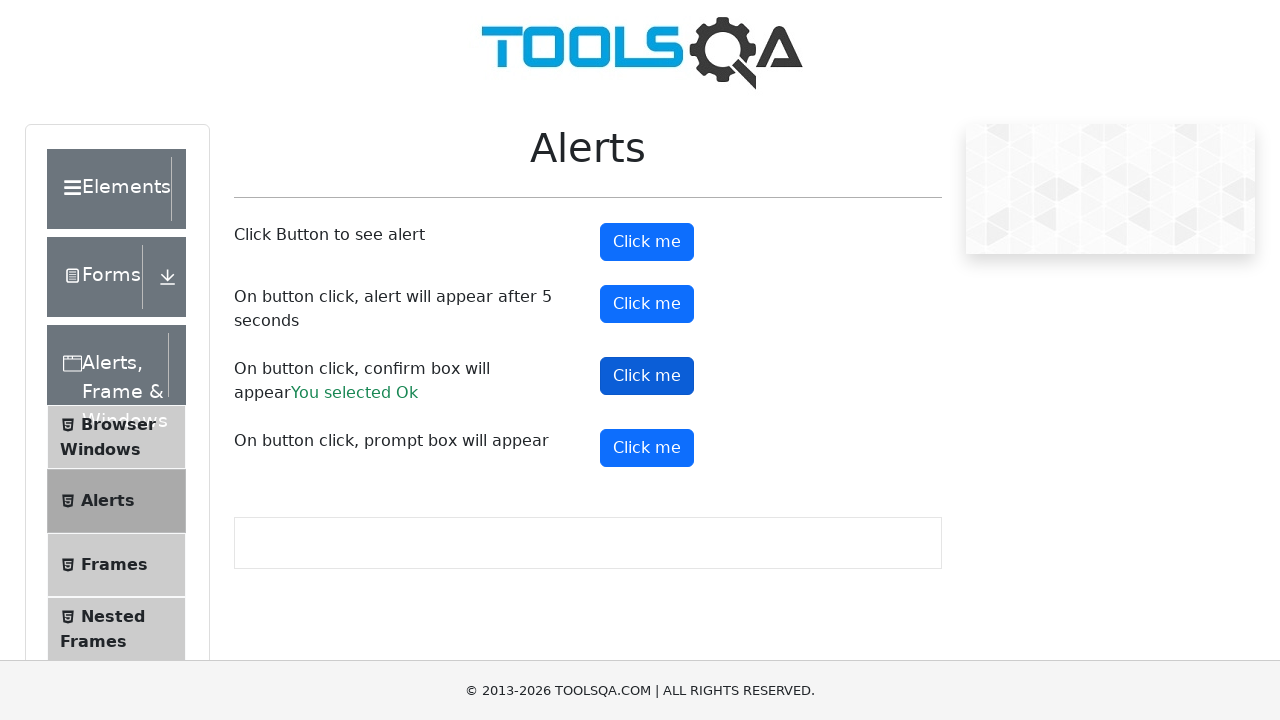

Clicked confirmation button again and dismissed the dialog
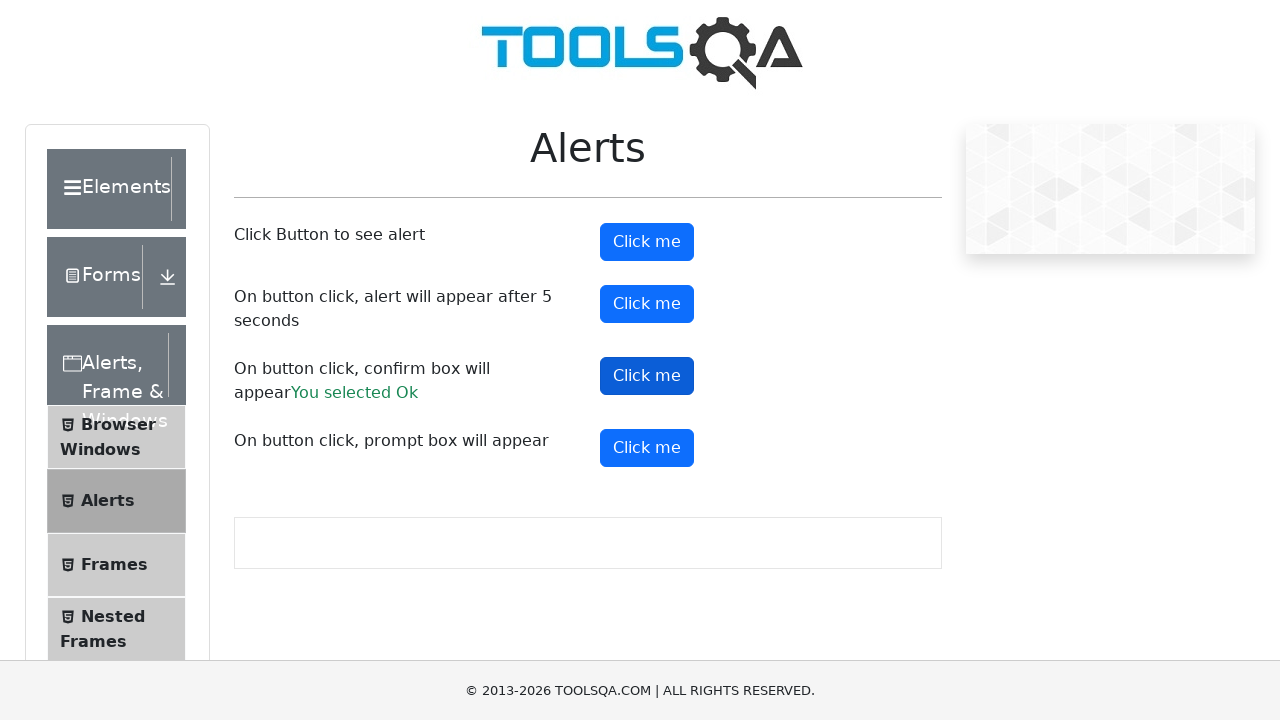

Set up dialog handler to accept prompt dialogs with text 'JuaraCoding'
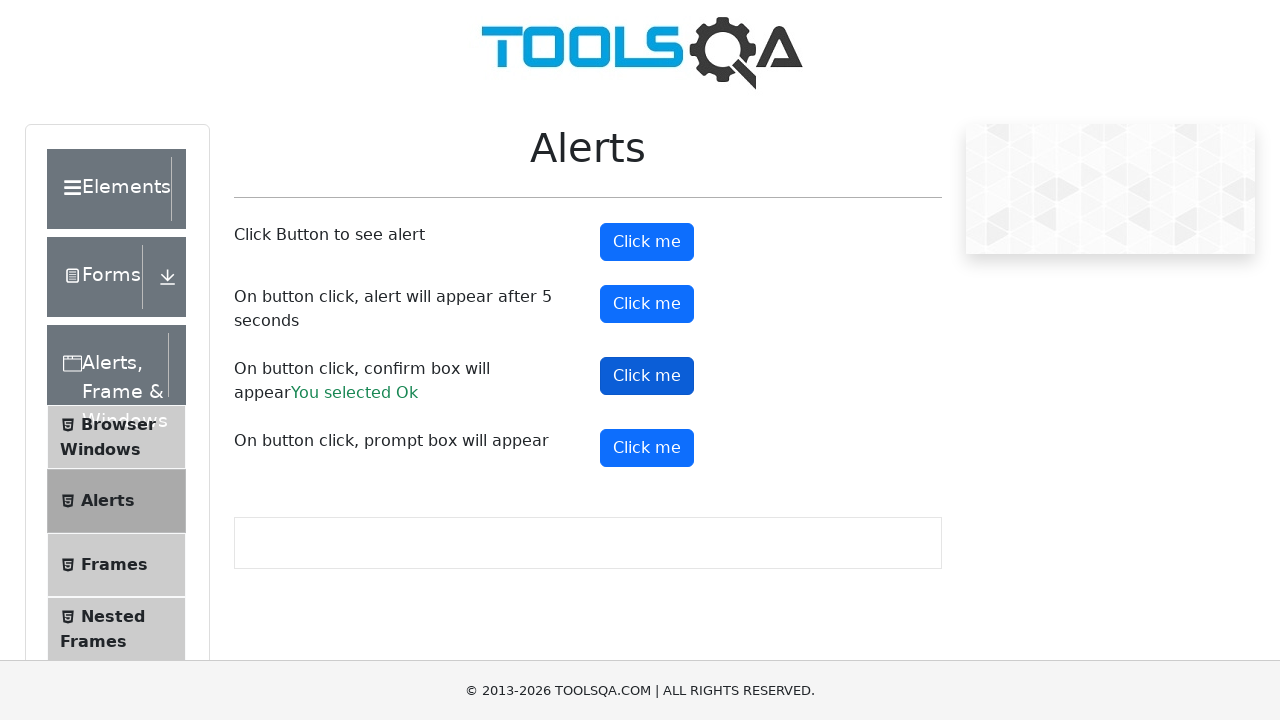

Clicked prompt dialog button at (647, 448) on #promtButton
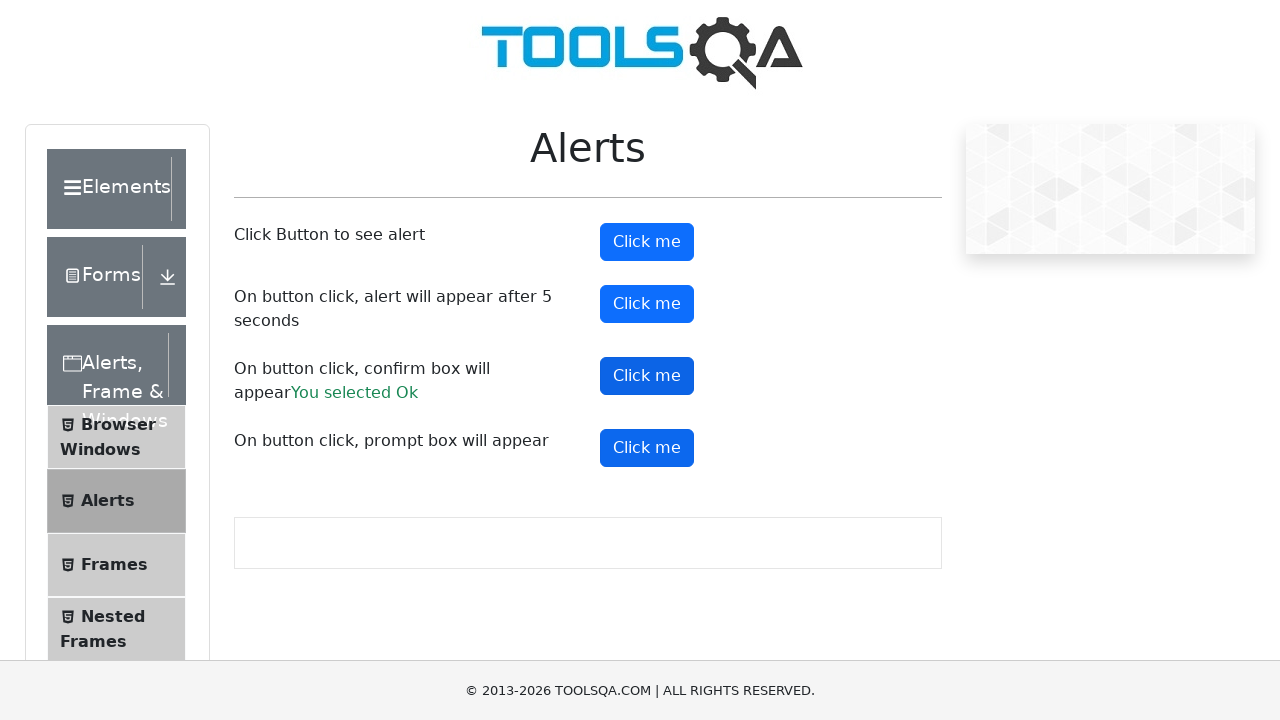

Waited 5 seconds for prompt dialog to appear and be handled
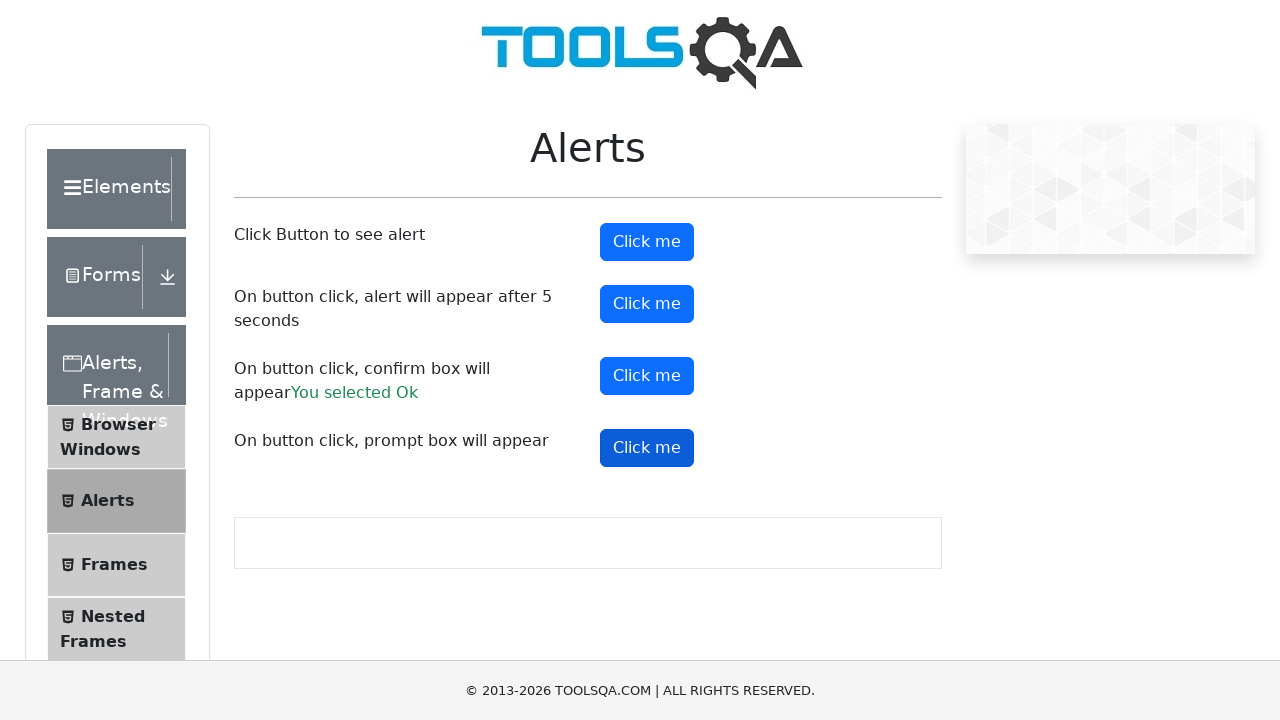

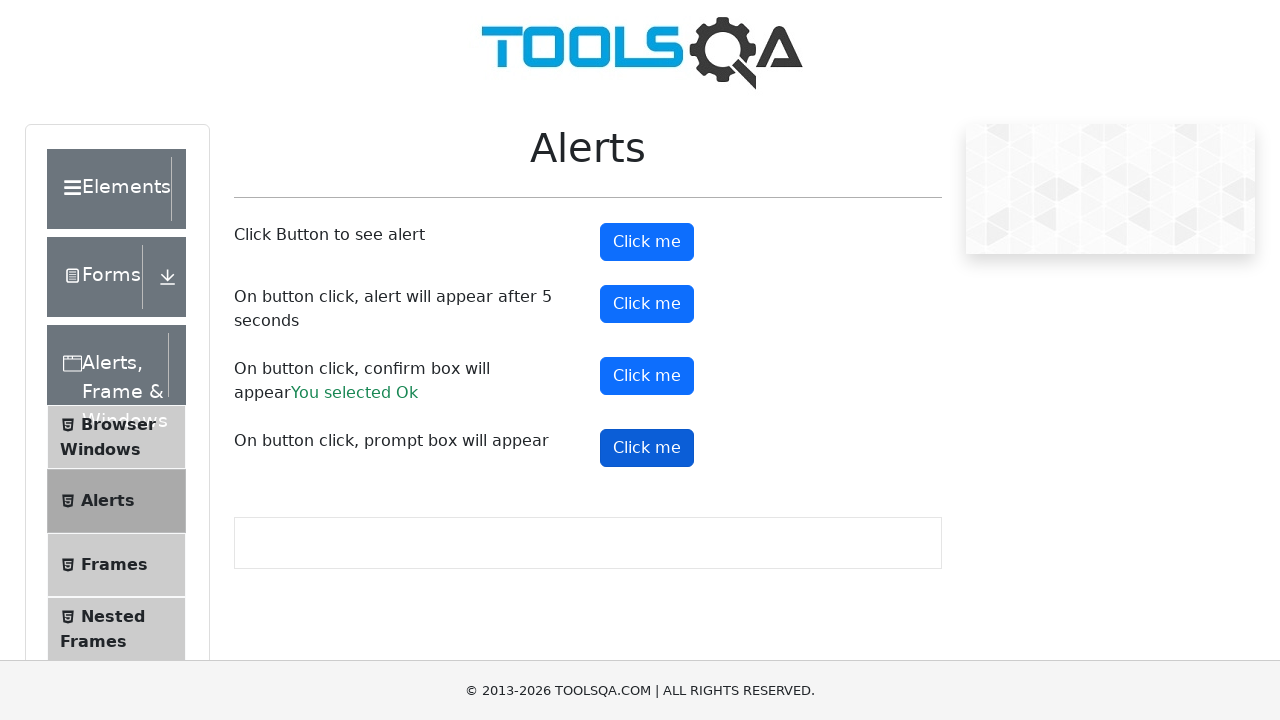